Tests a registration form by filling in required fields (name, surname, email, phone, address) and submitting, then verifies successful registration message appears

Starting URL: http://suninjuly.github.io/registration1.html

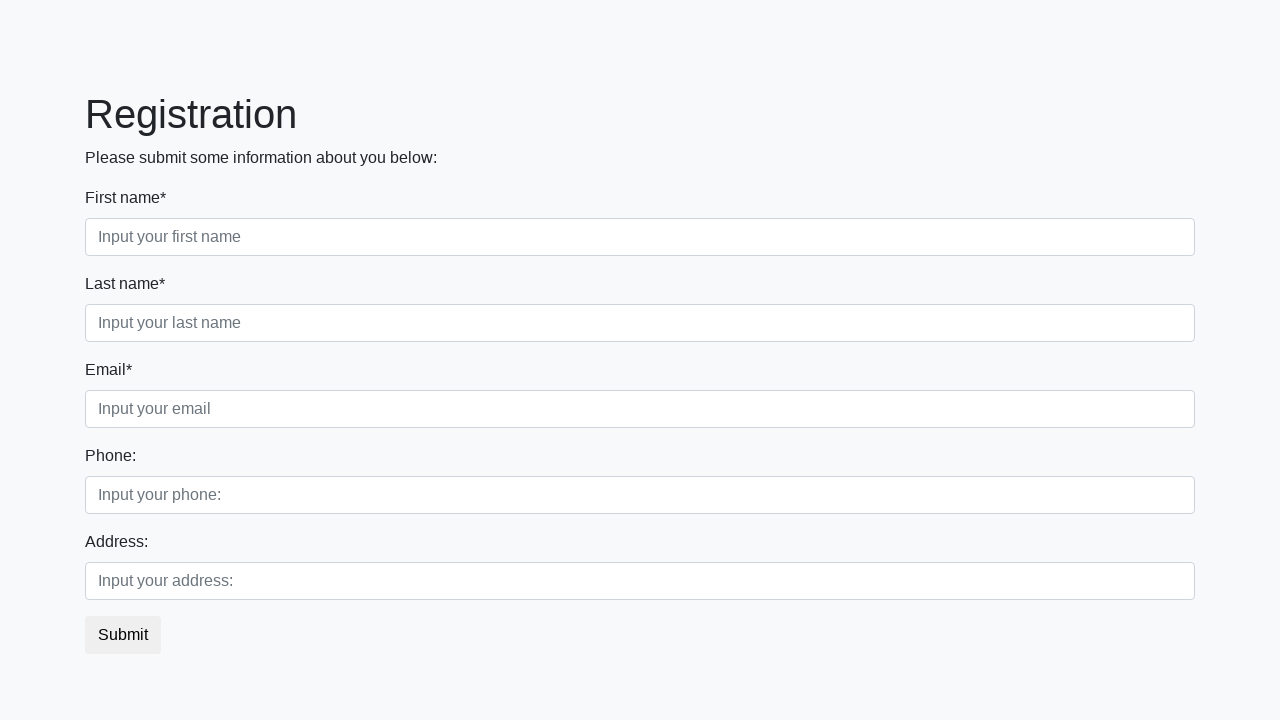

Filled first name field with 'Ivan' on .first_block .first
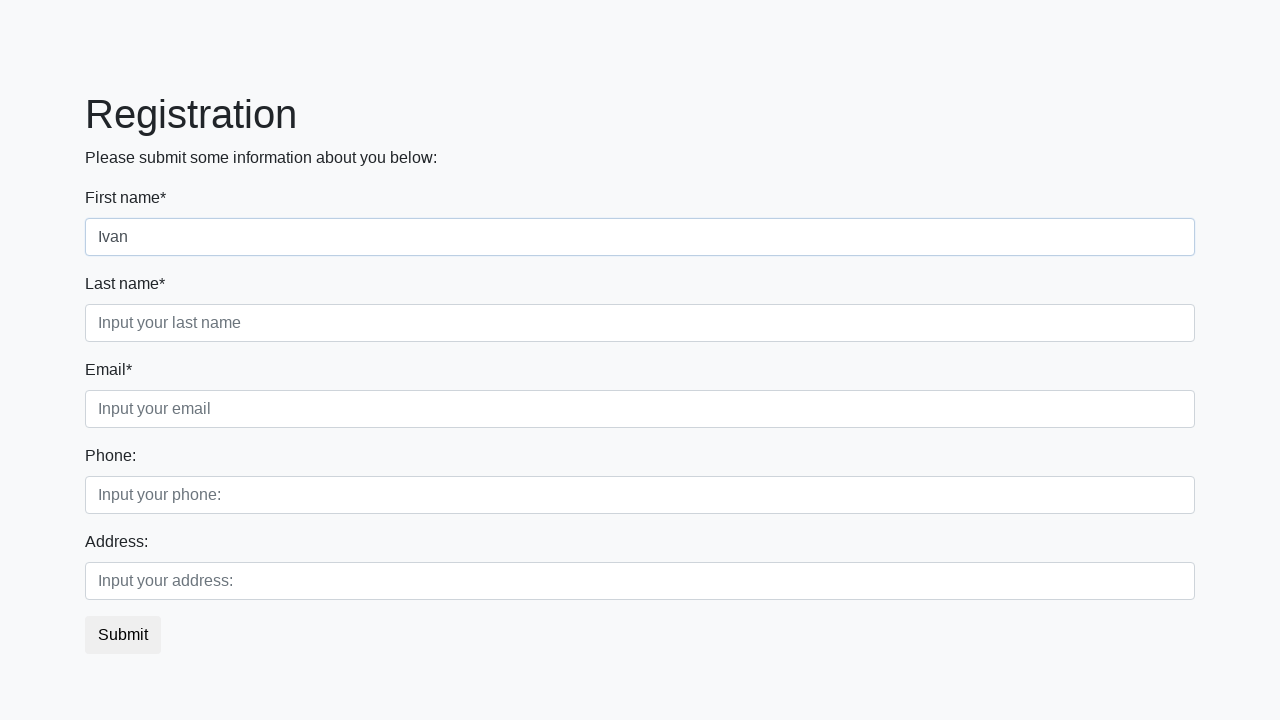

Filled last name field with 'Petrov' on .first_block .second
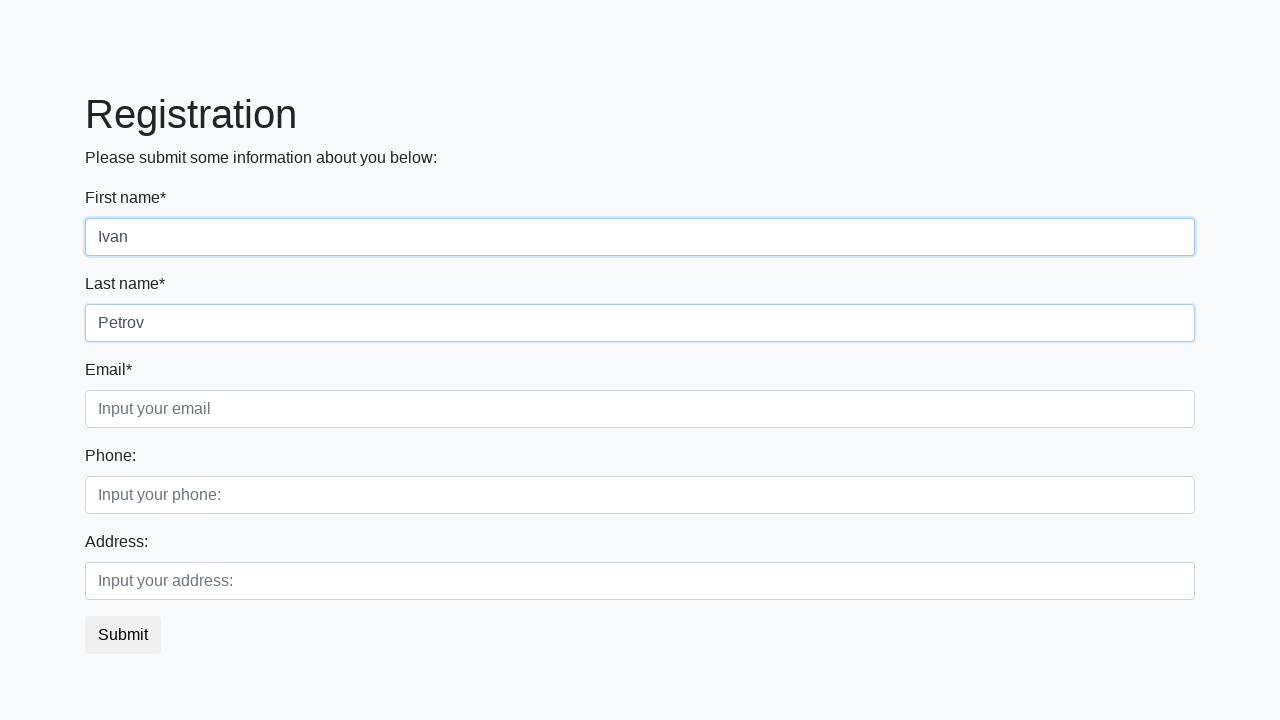

Filled email field with 'test@mail.ru' on .first_block .third
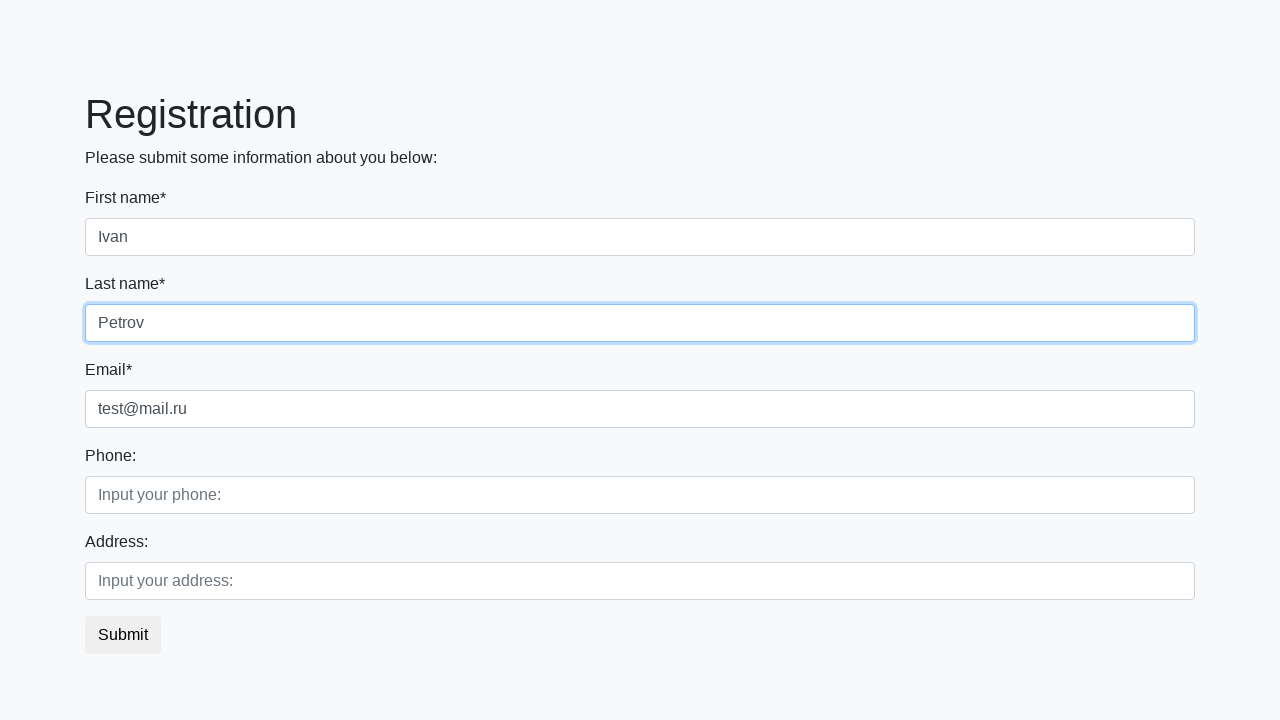

Filled phone field with '+79999999999' on .second_block .first
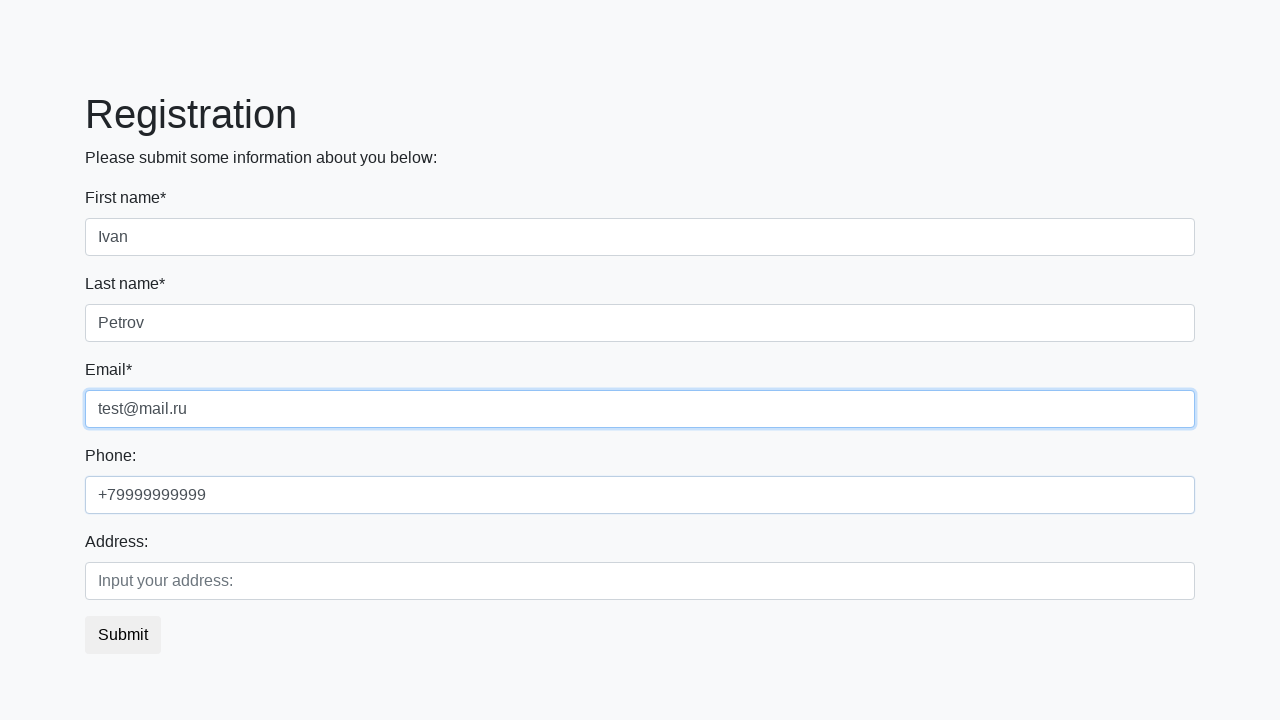

Filled address field with 'Hollywood' on .second_block .second
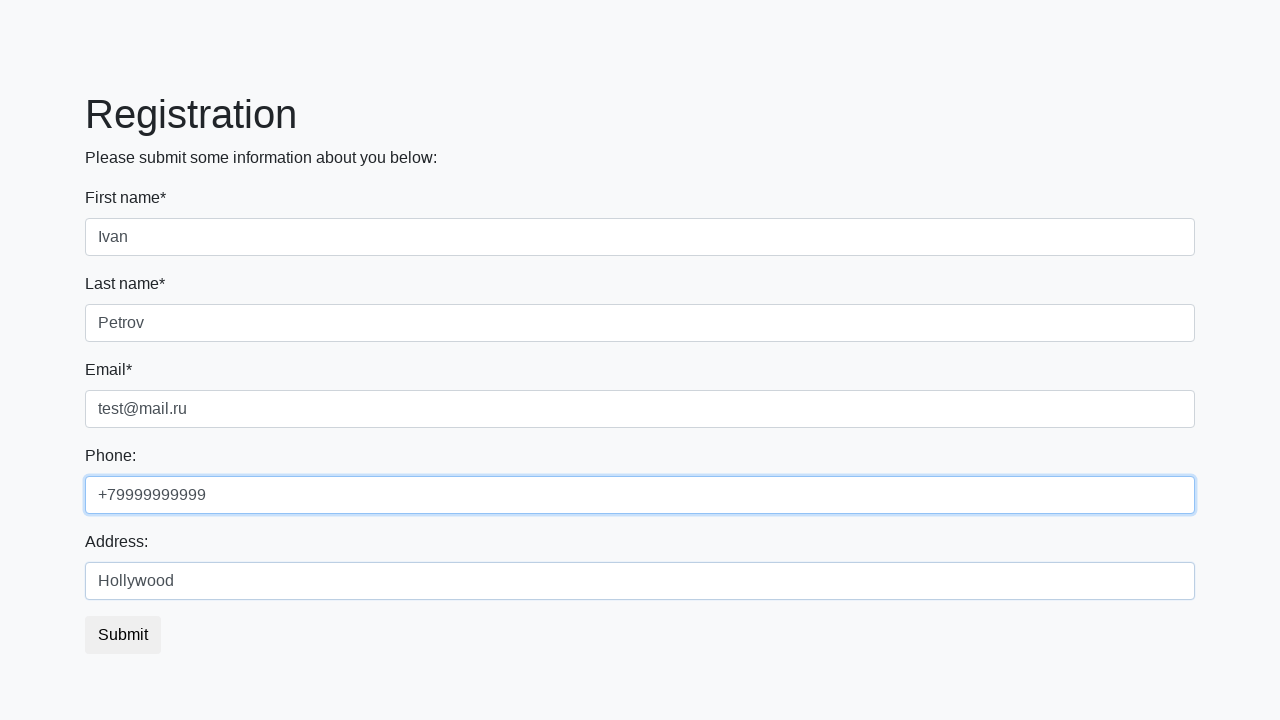

Clicked submit button to submit registration form at (123, 635) on button[type='submit']
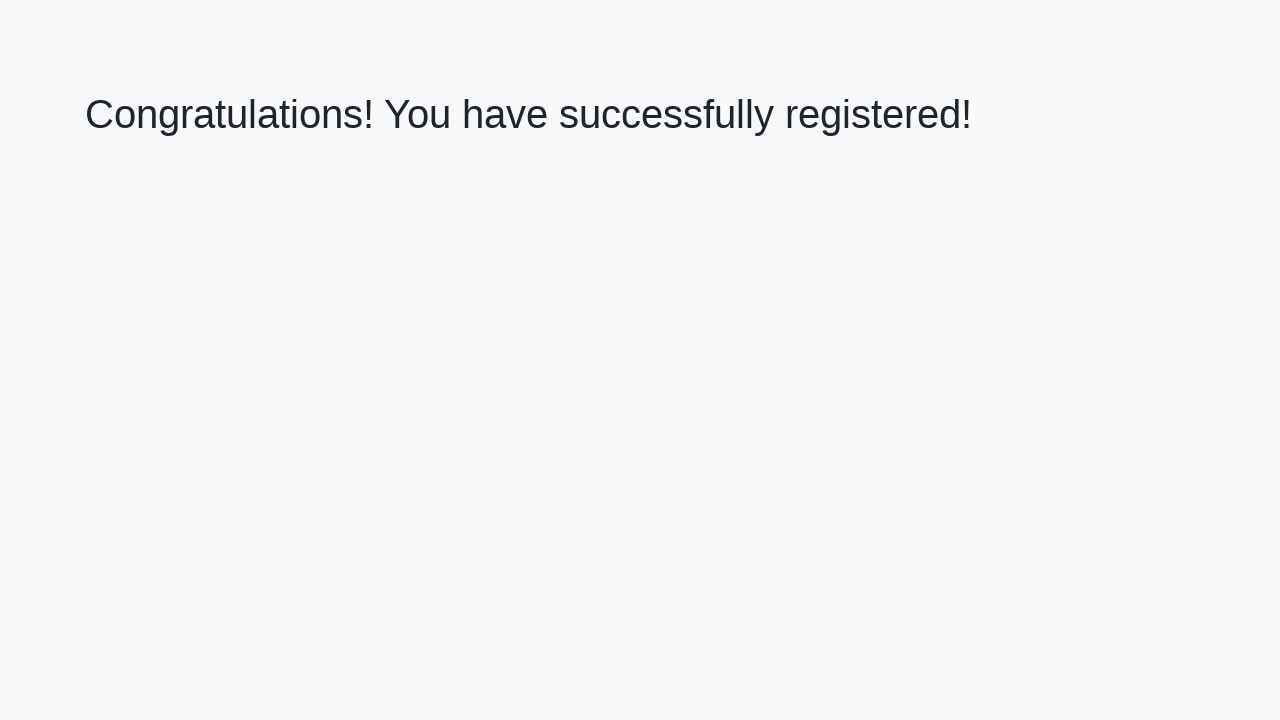

Success message appeared with h1 element
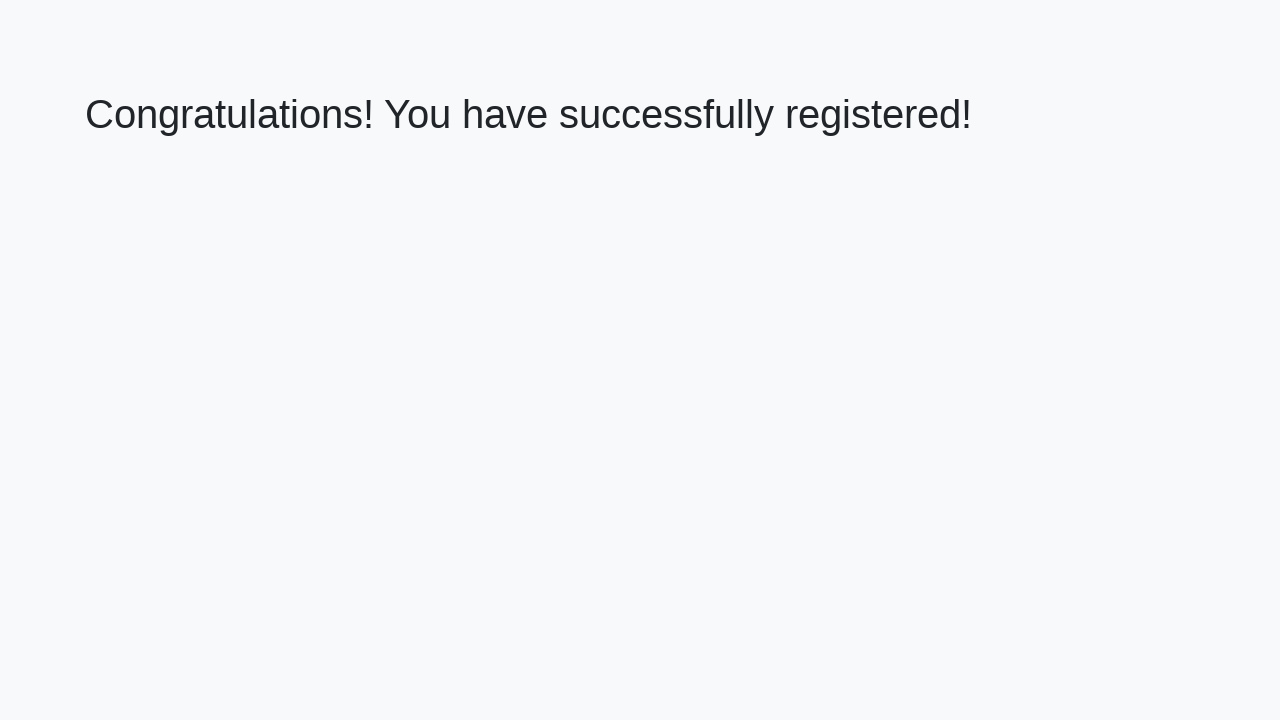

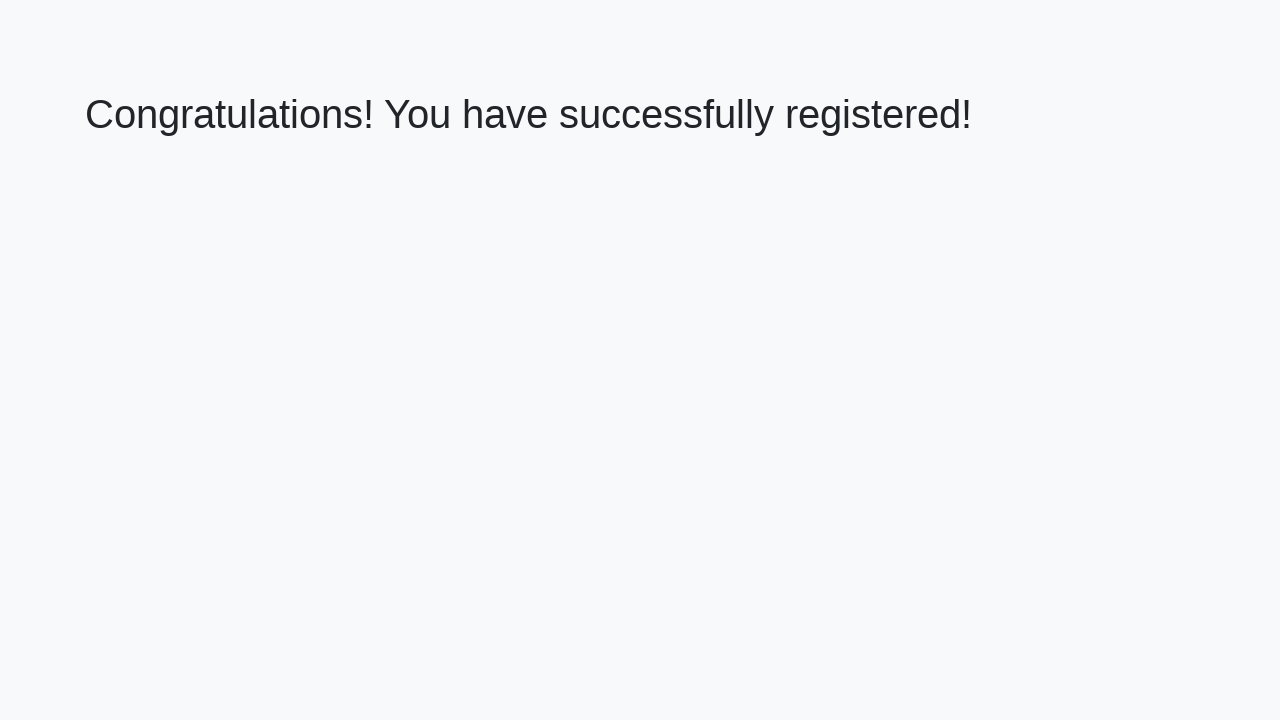